Tests interaction with an iframe on W3Schools TryIt editor page by clicking a button inside a frame and counting the number of iframes on the page

Starting URL: https://www.w3schools.com/jsref/tryit.asp?filename=tryjsref_submit_get

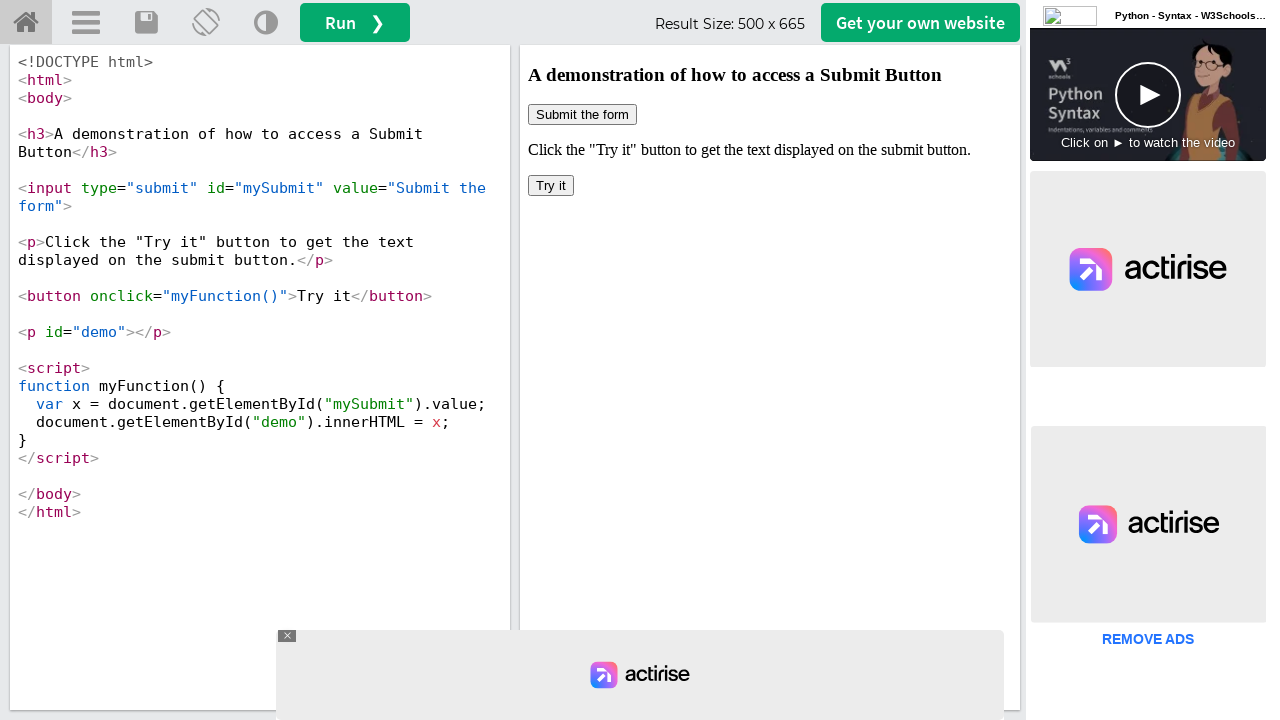

Clicked button inside iframeResult frame at (551, 186) on [name='iframeResult'] >> internal:control=enter-frame >> body > button
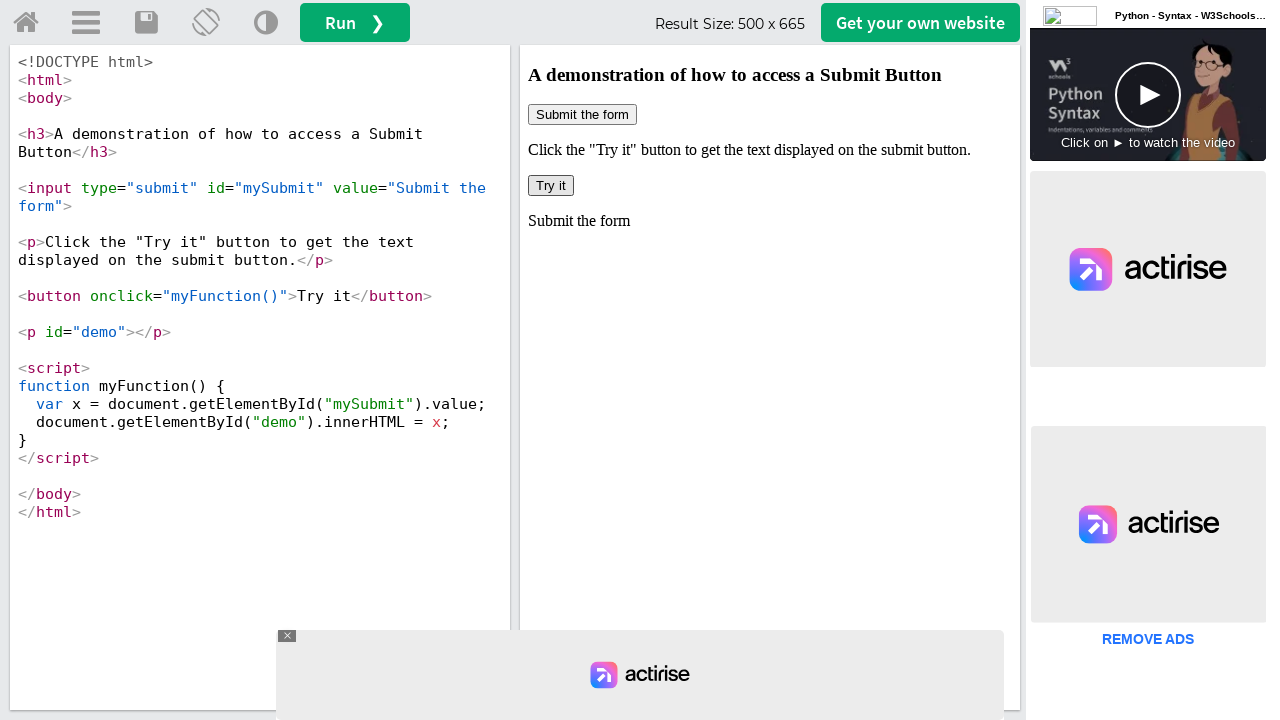

Waited for iframe elements to be present on page
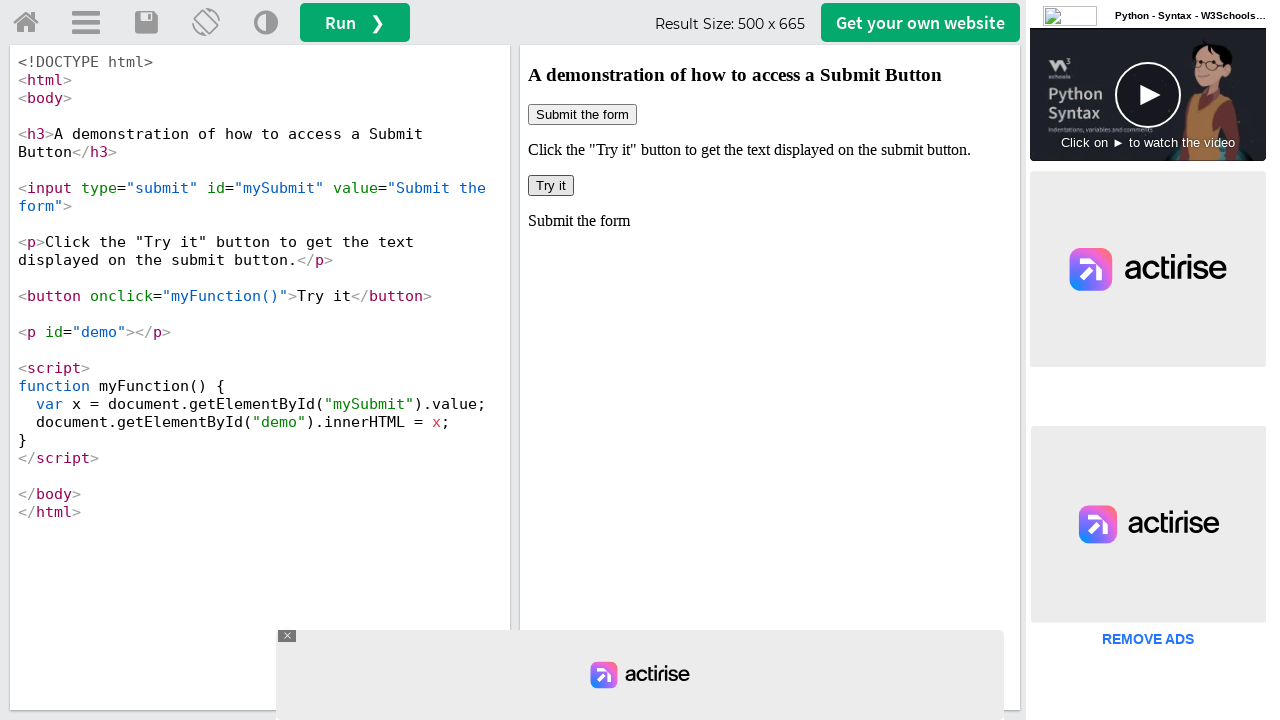

Counted 7 iframe elements on the page
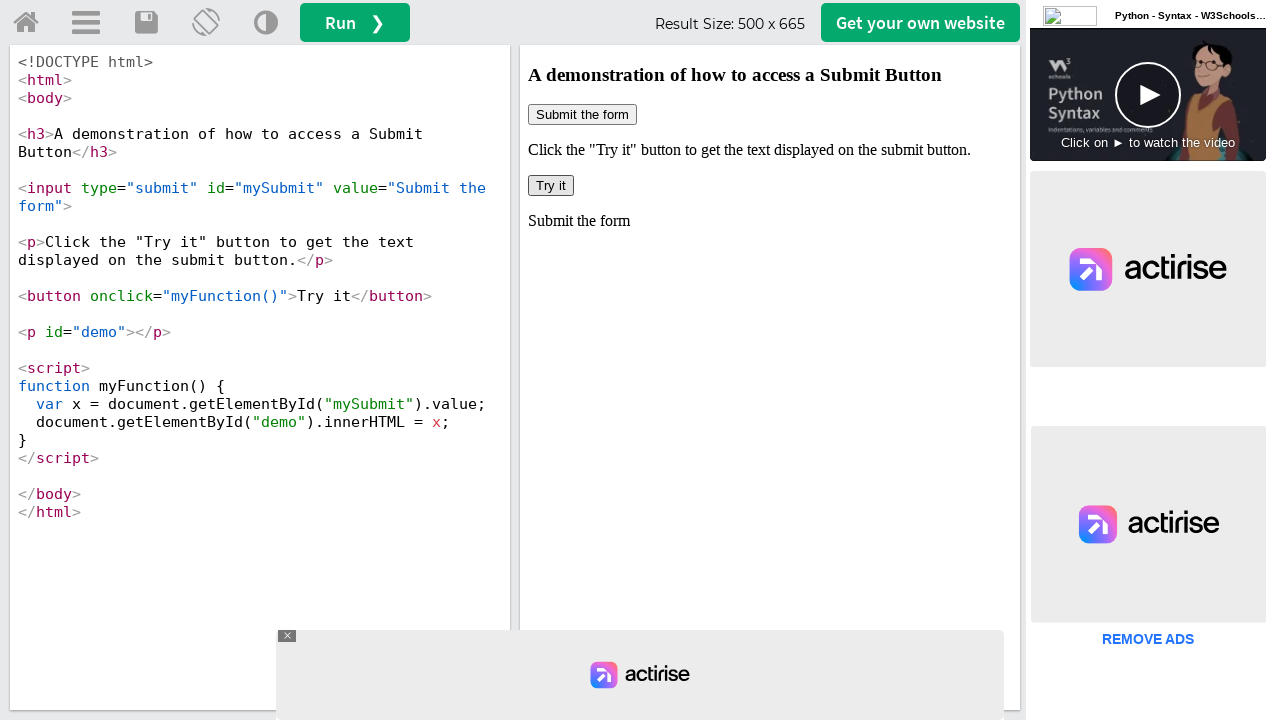

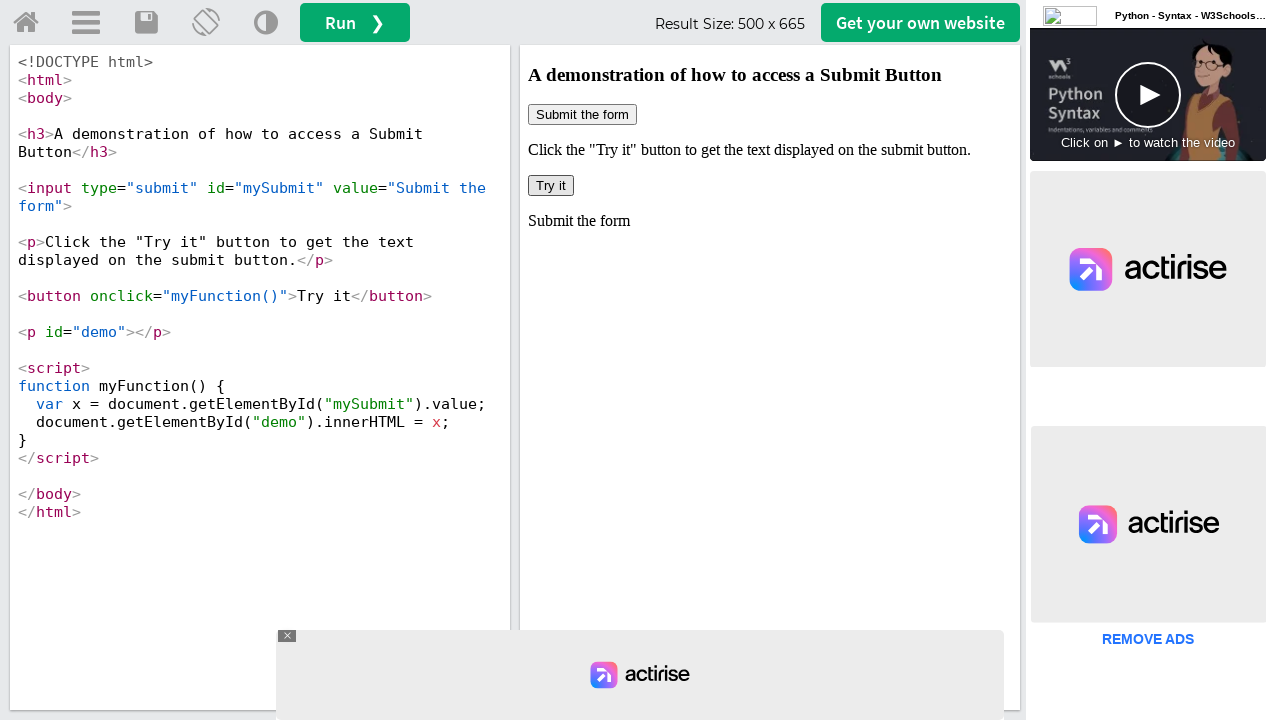